Clicks on the letter H link to browse programming languages starting with H

Starting URL: https://www.99-bottles-of-beer.net/abc.html

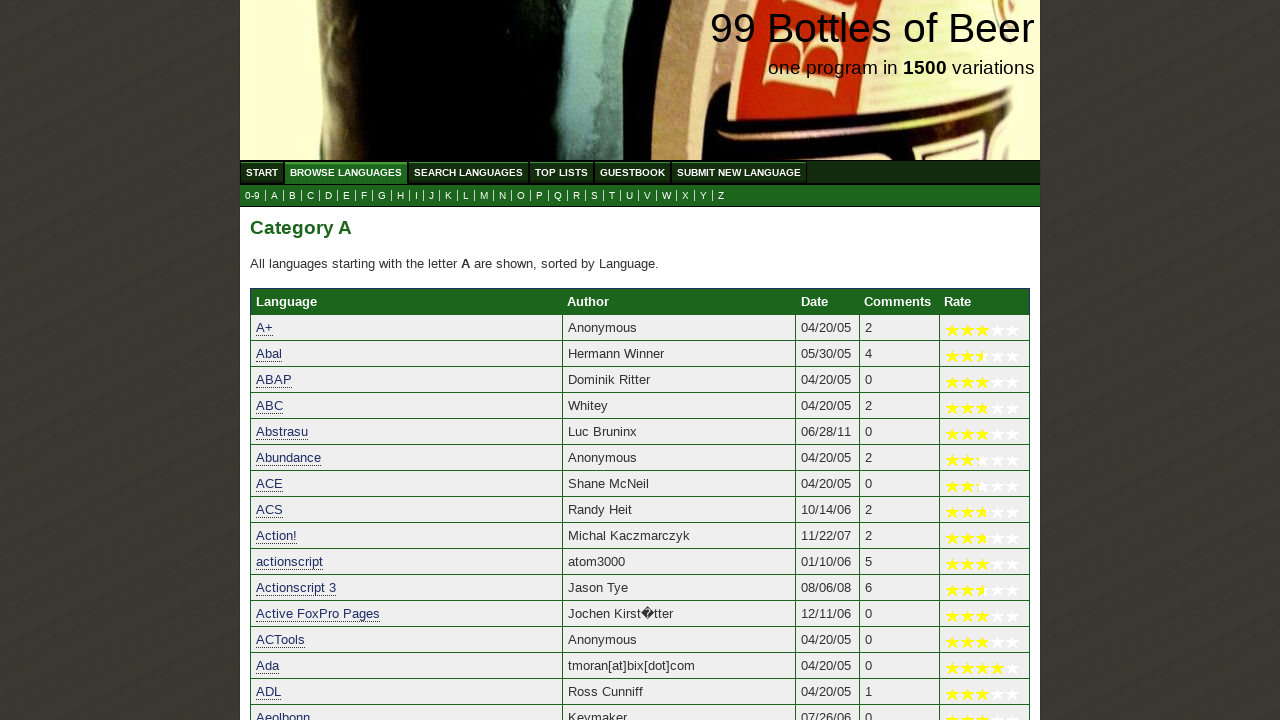

Clicked on letter H link to browse programming languages starting with H at (400, 196) on a[href='h.html']
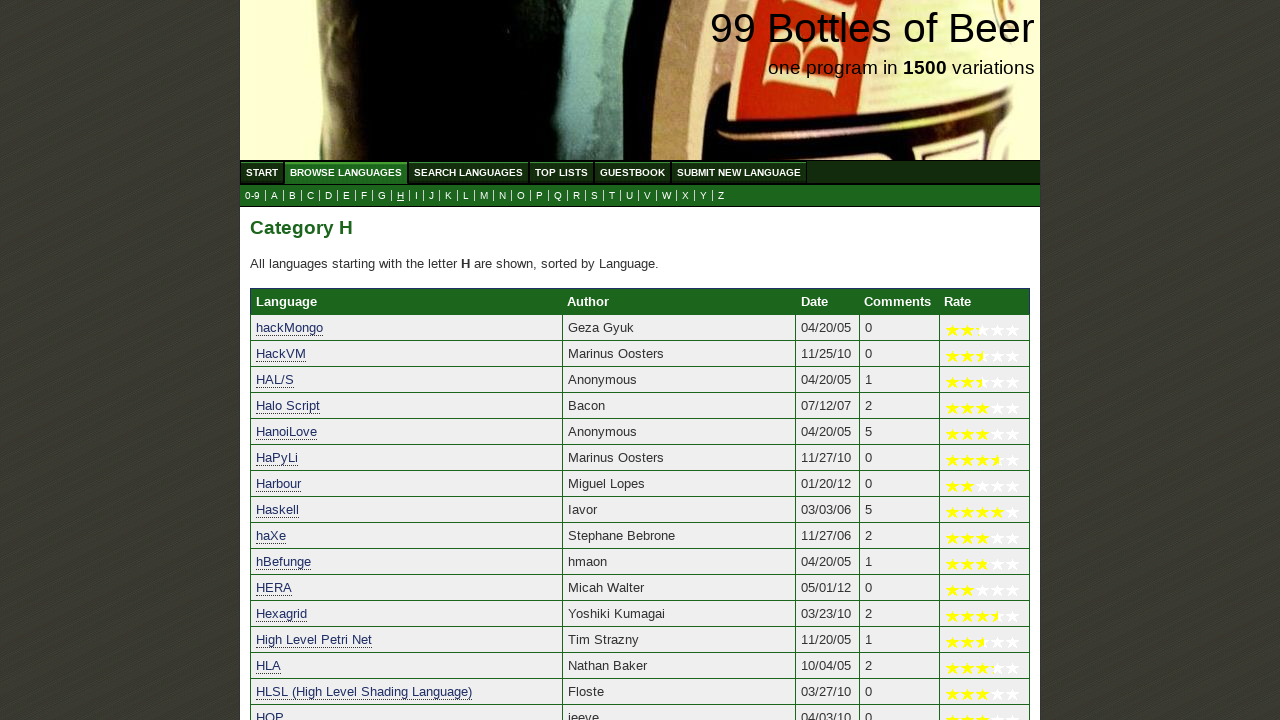

Programming languages starting with H loaded
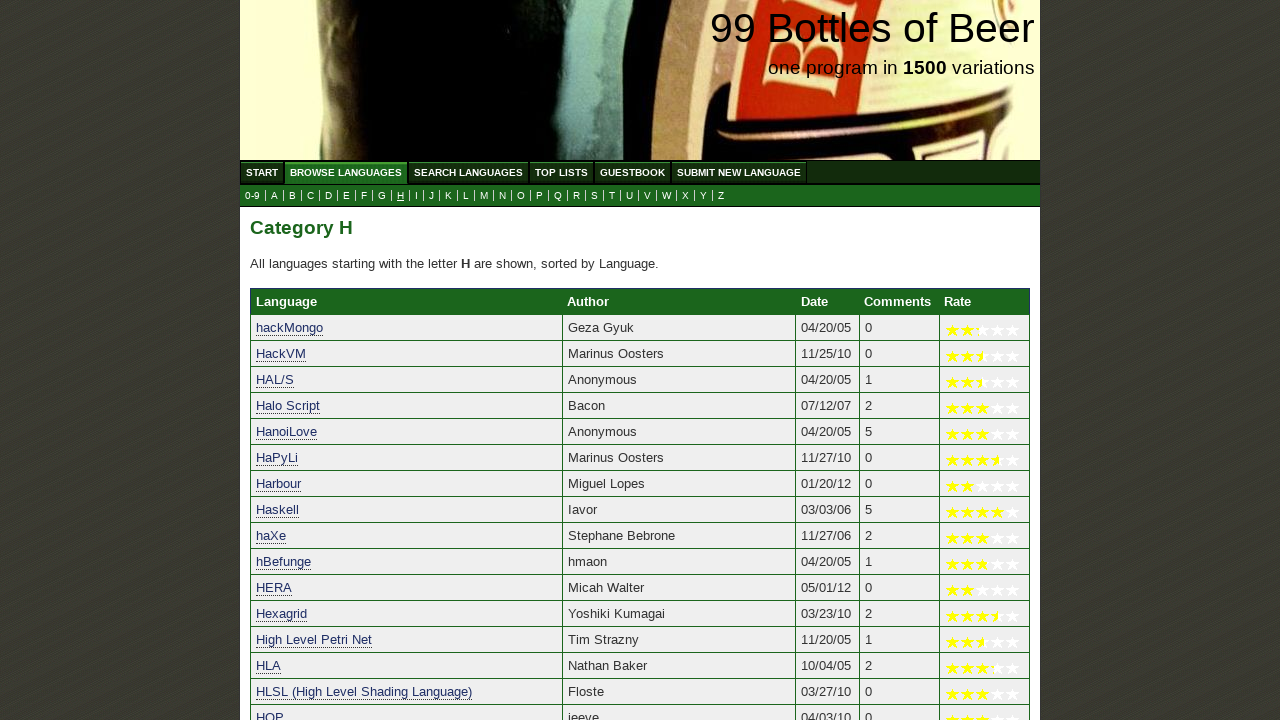

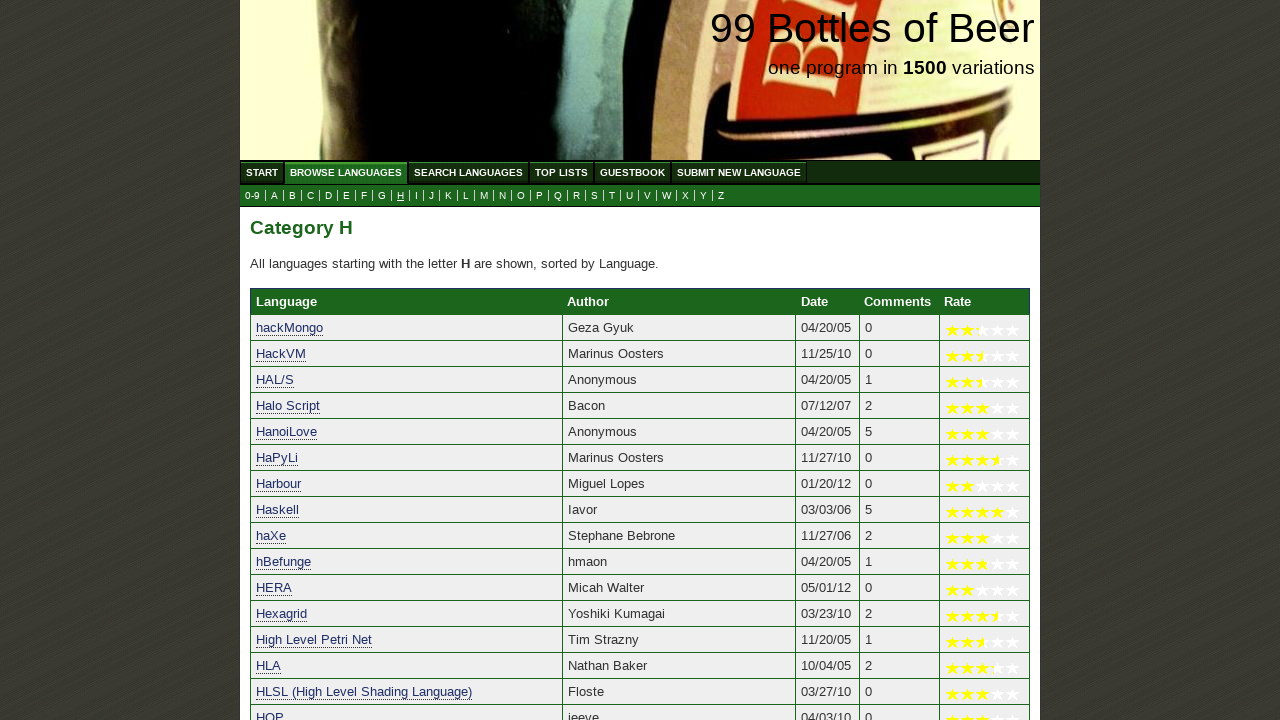